Clicks on the View Product link for the first product in the list

Starting URL: https://www.automationexercise.com/products

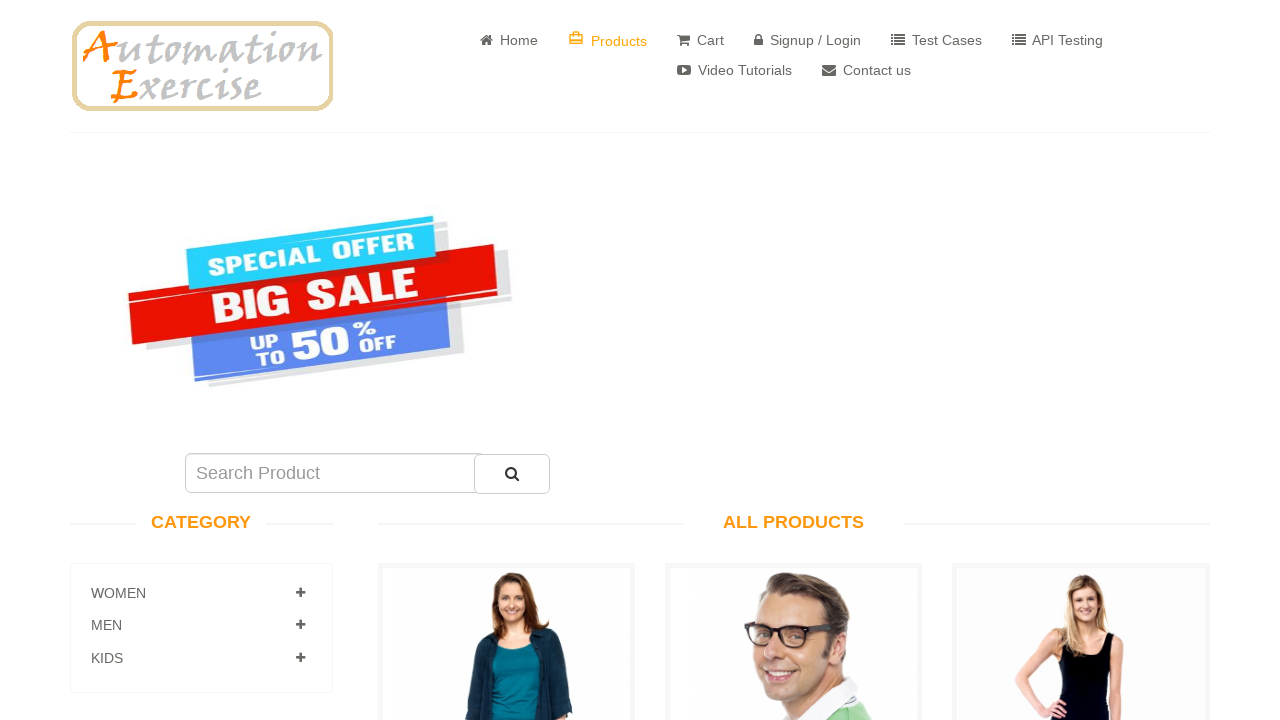

Clicked on the View Product link for the first product in the list at (506, 361) on (//a[contains(text(),'View Product')])[1]
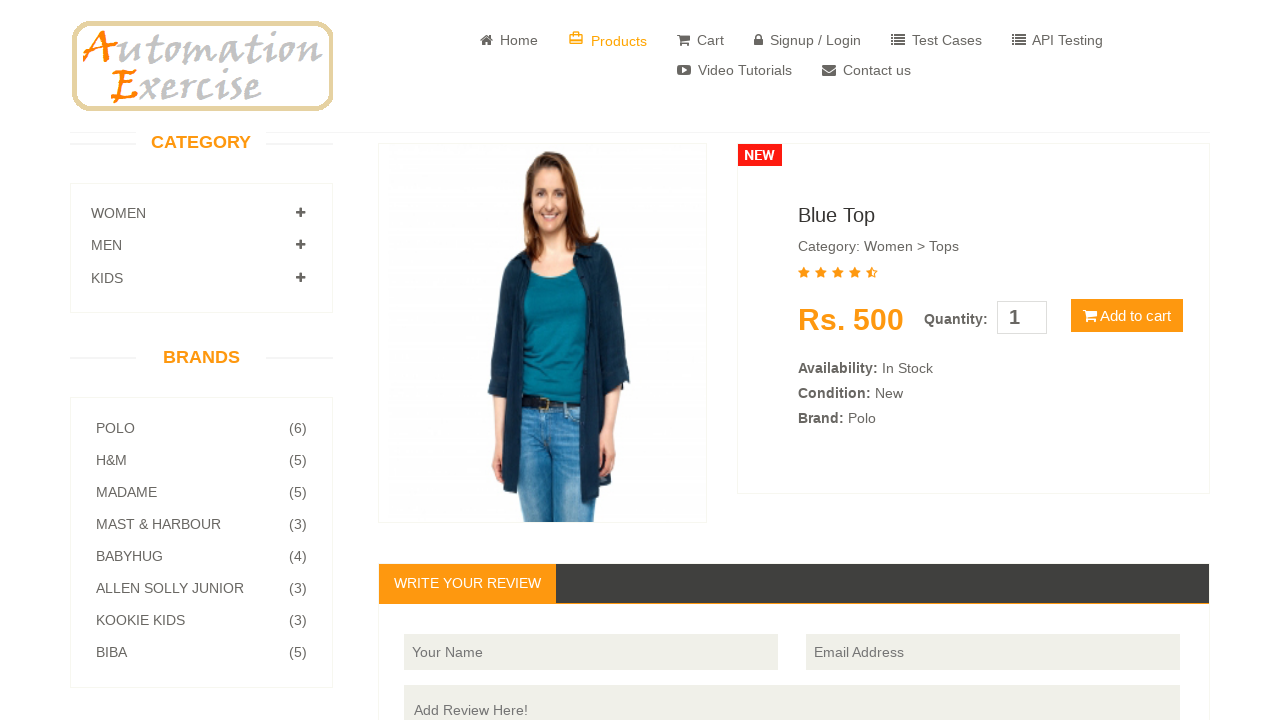

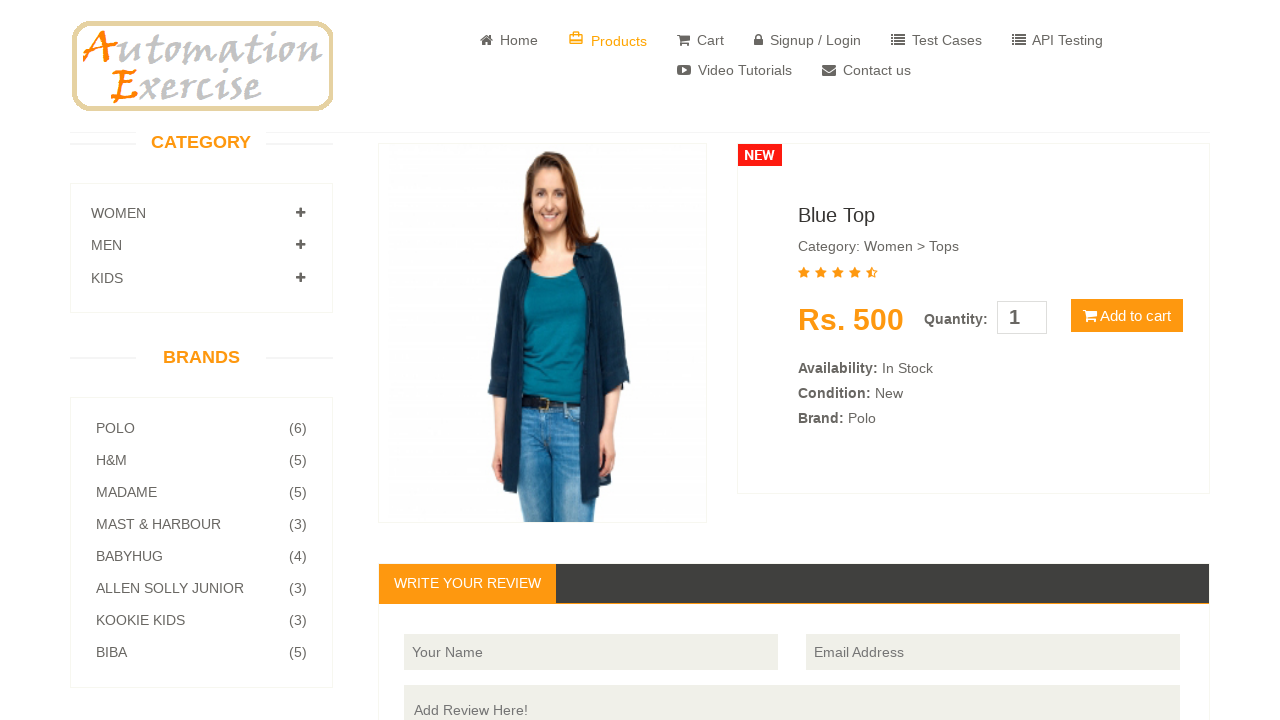